Navigates to a DataTables example page and verifies that the data table is loaded with rows and columns visible

Starting URL: https://datatables.net/examples/basic_init/zero_configuration.html

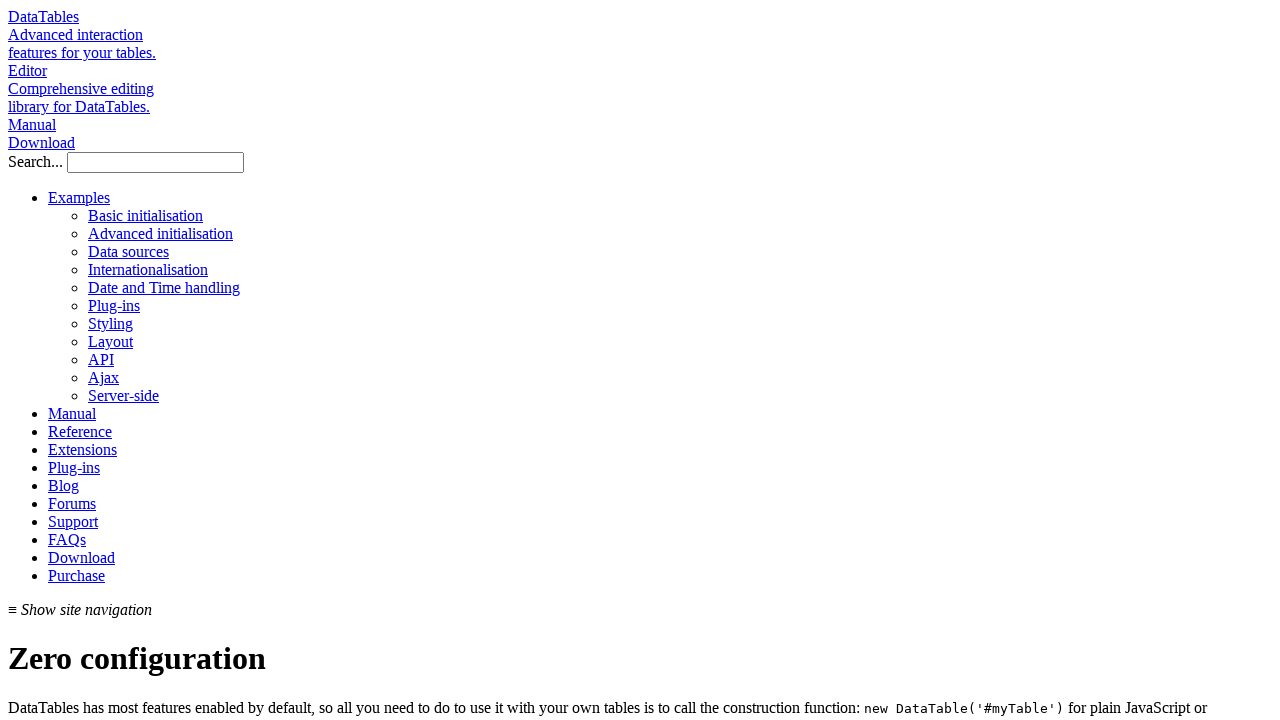

Waited for table body to be visible
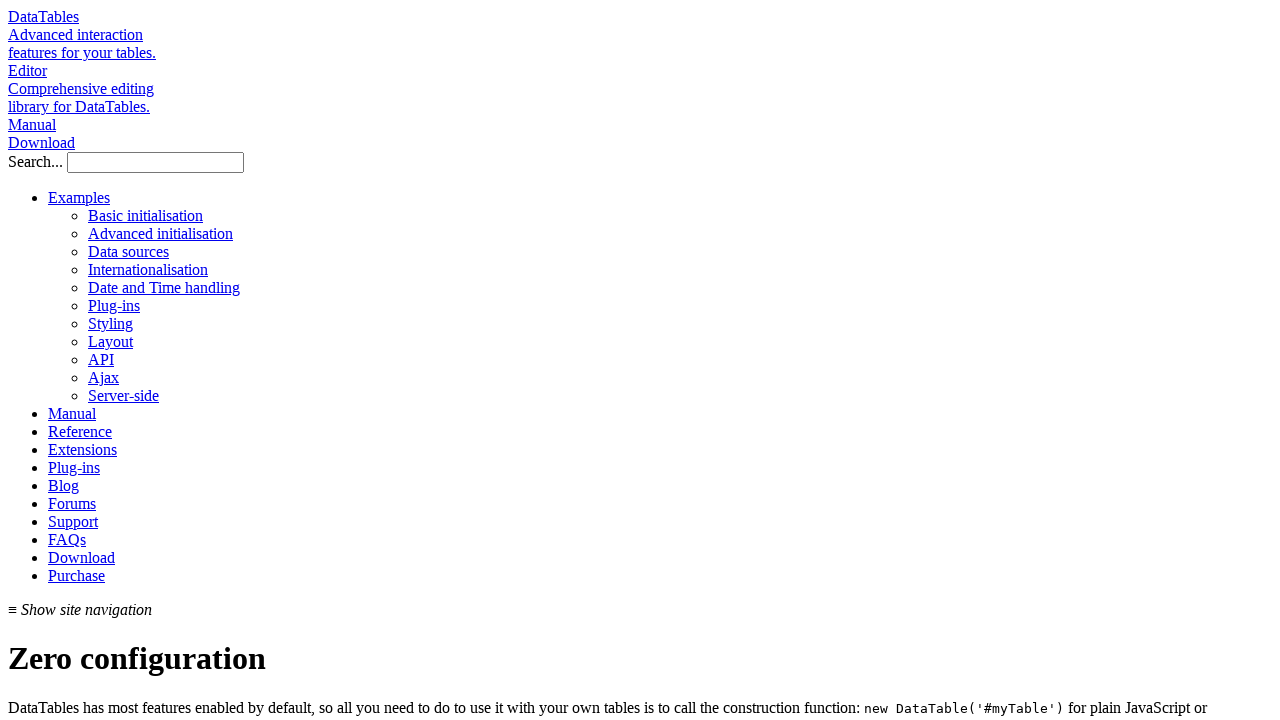

Verified table rows are present
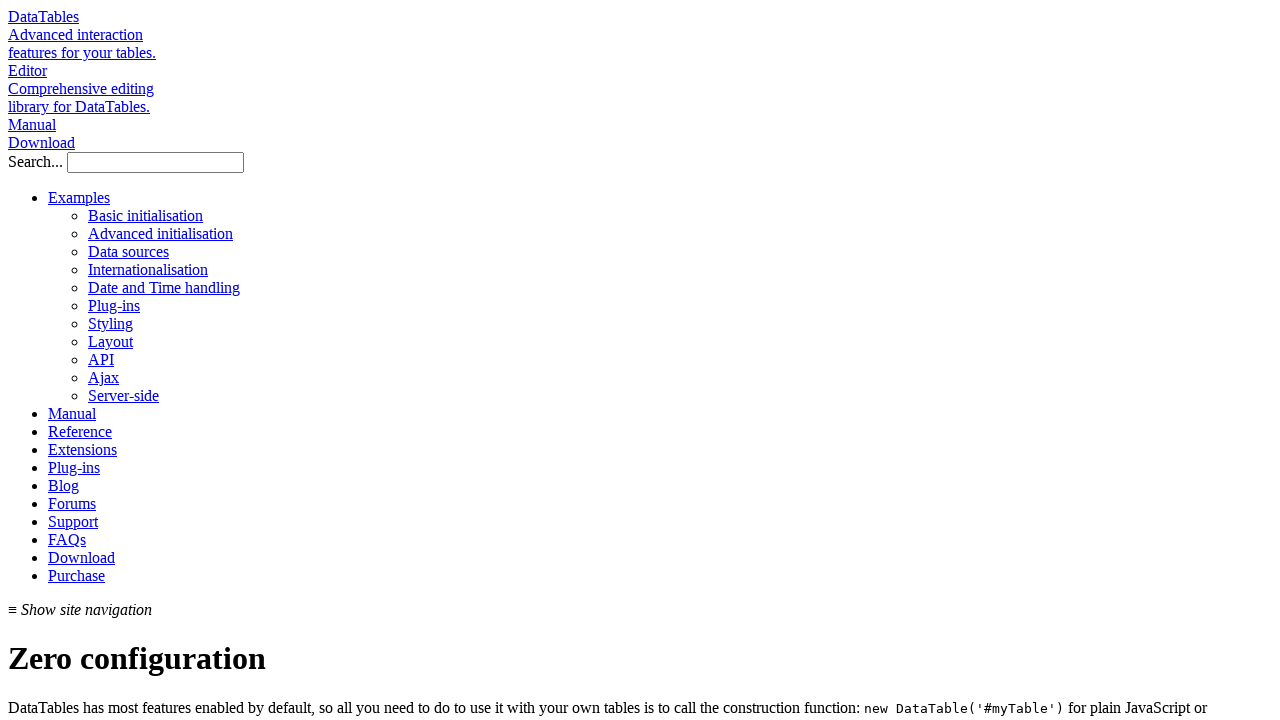

Verified table columns exist in first data row
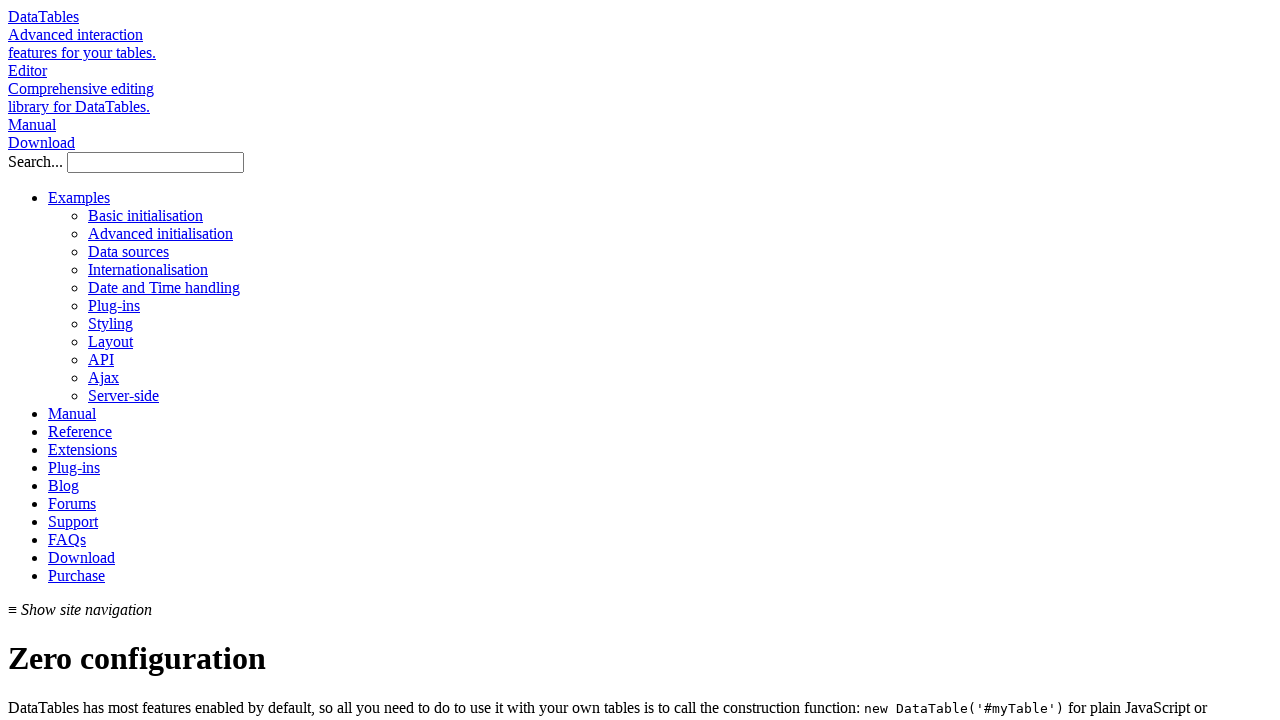

Clicked on first table header to sort by Name column at (72, 361) on #example thead th:first-child
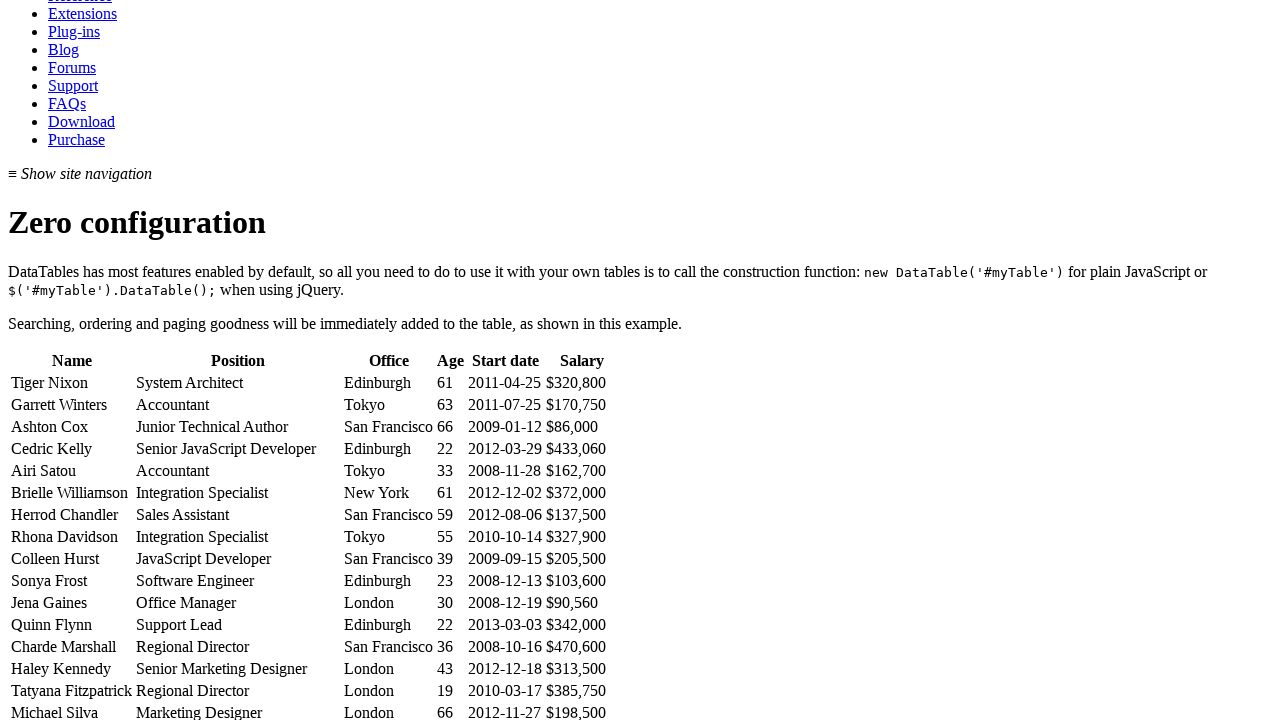

Table re-rendered after sorting
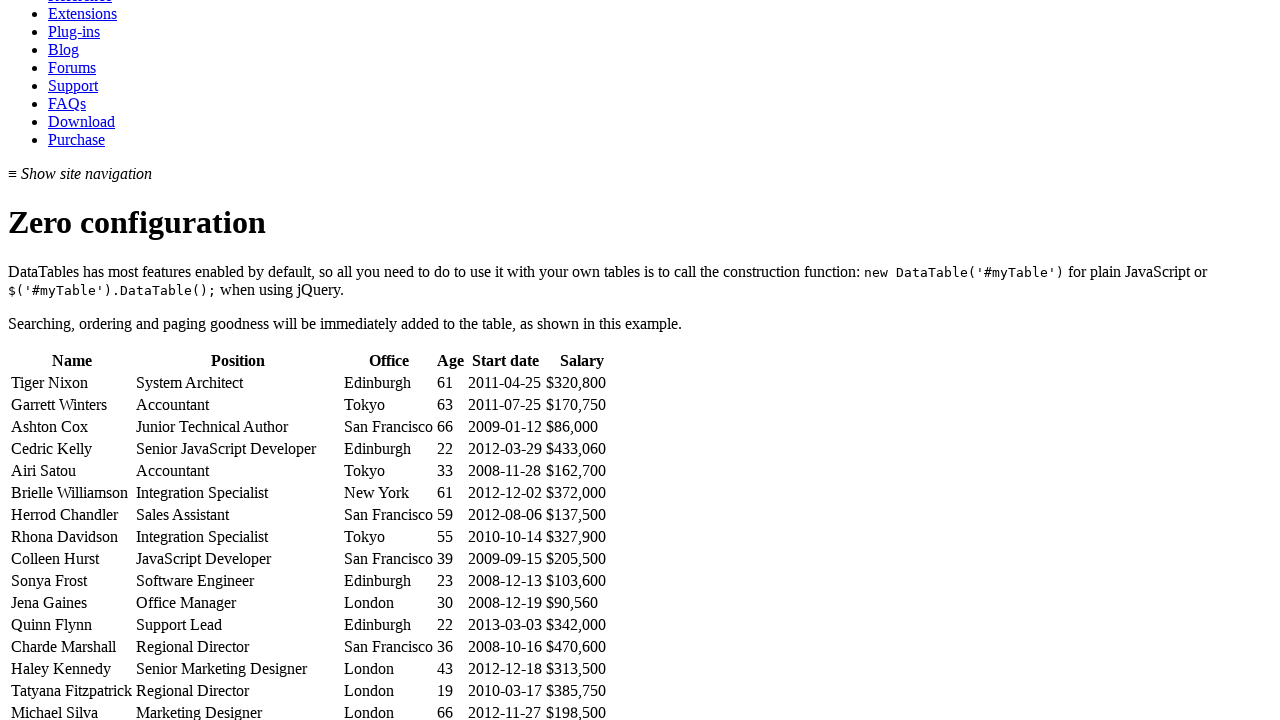

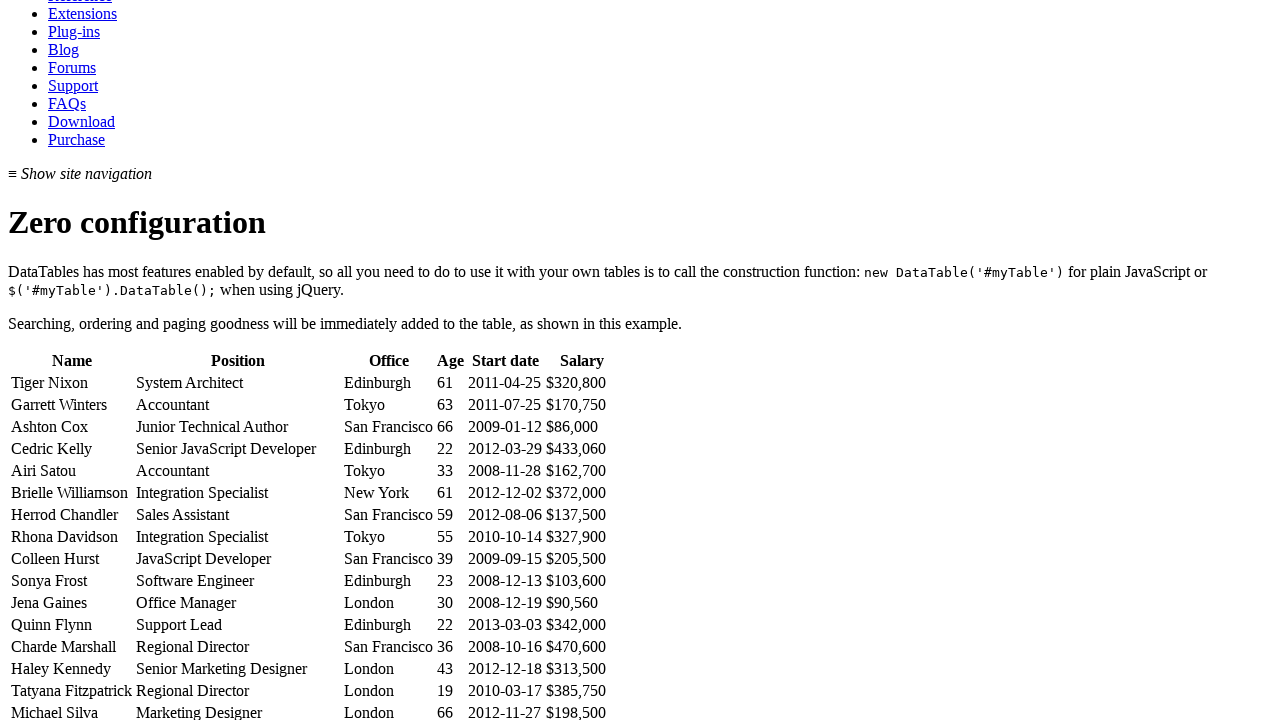